Tests handling a confirm dialog by clicking a button that triggers a confirmation alert and dismissing it

Starting URL: https://letcode.in/alert

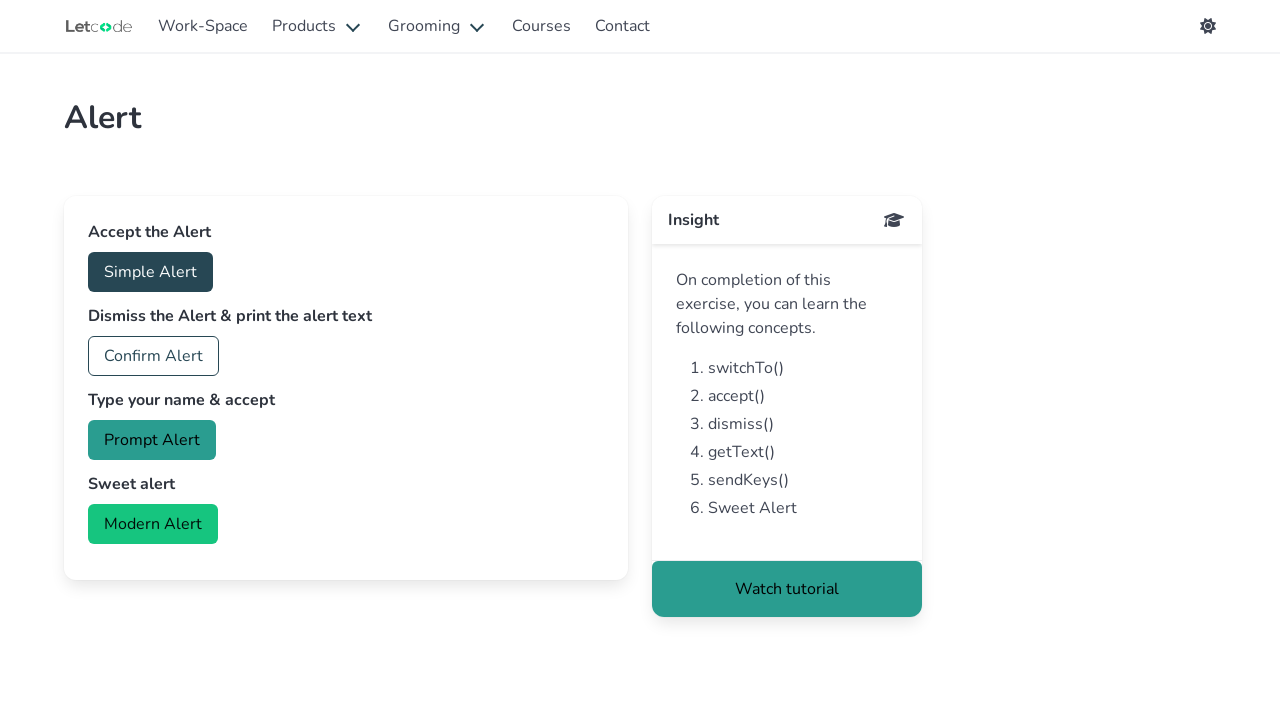

Set up dialog handler to dismiss confirm alerts
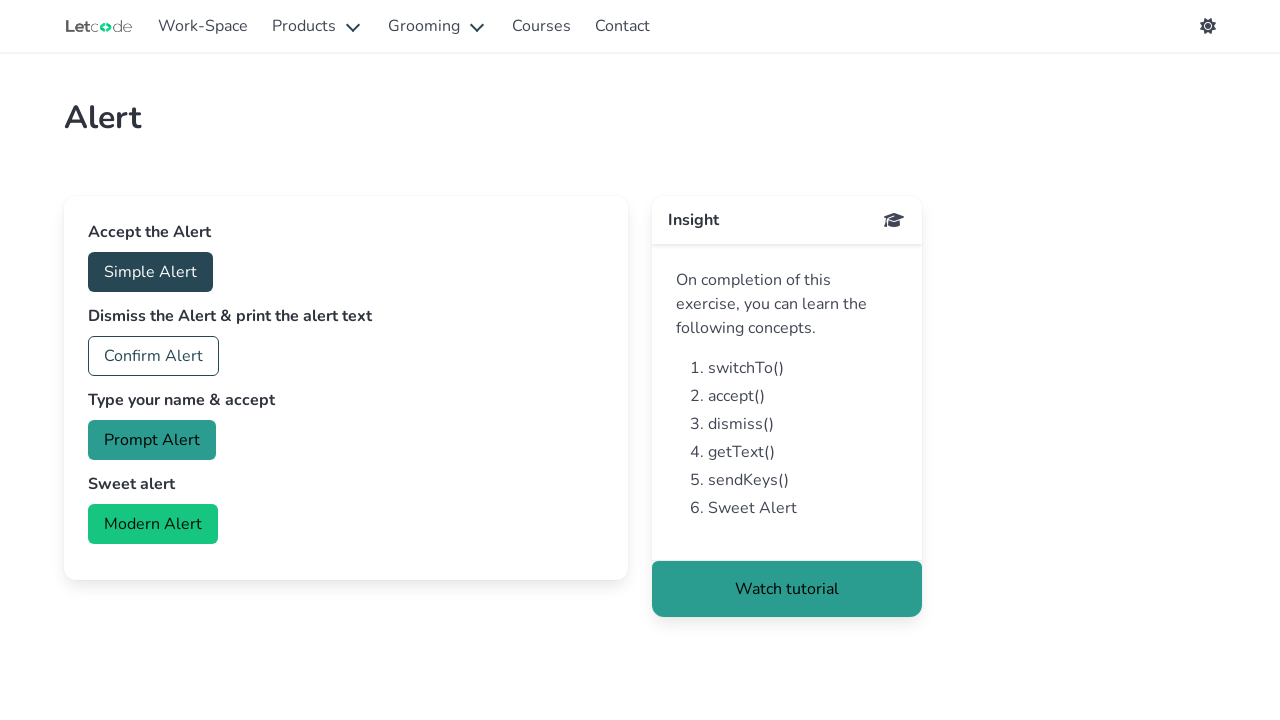

Clicked the confirm button to trigger the alert at (154, 356) on #confirm
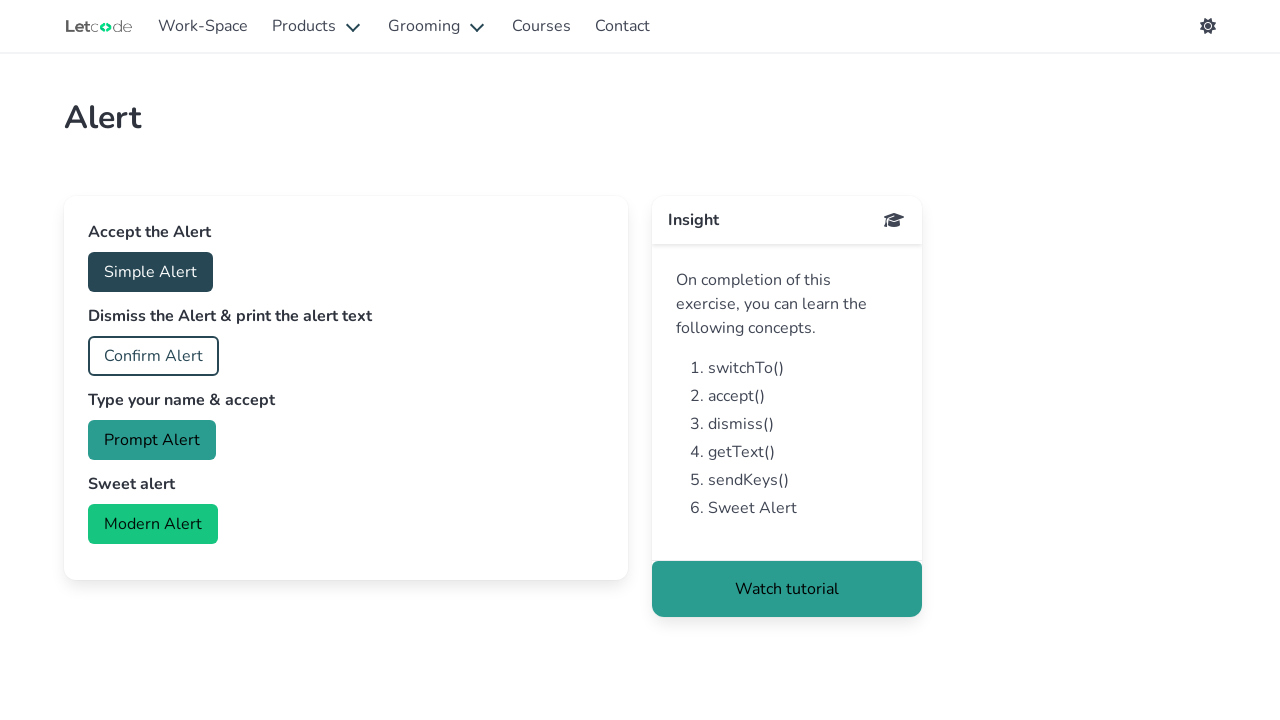

Waited 2 seconds for the alert to be processed
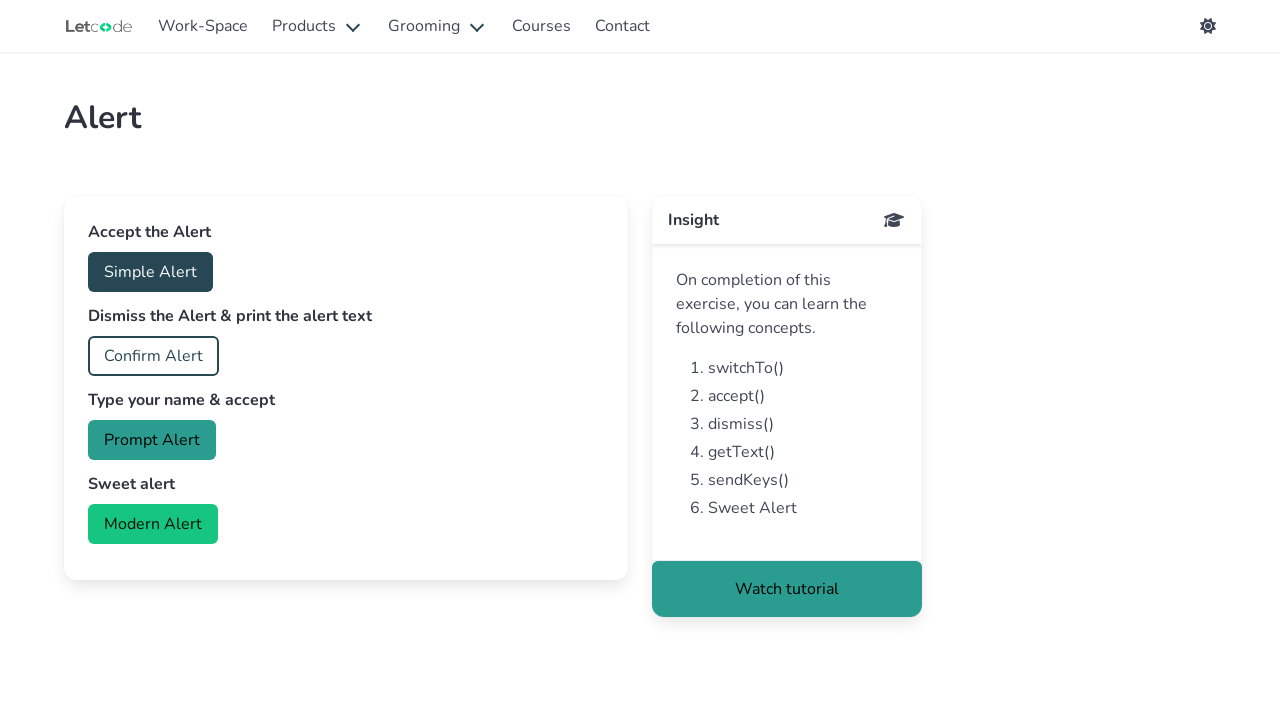

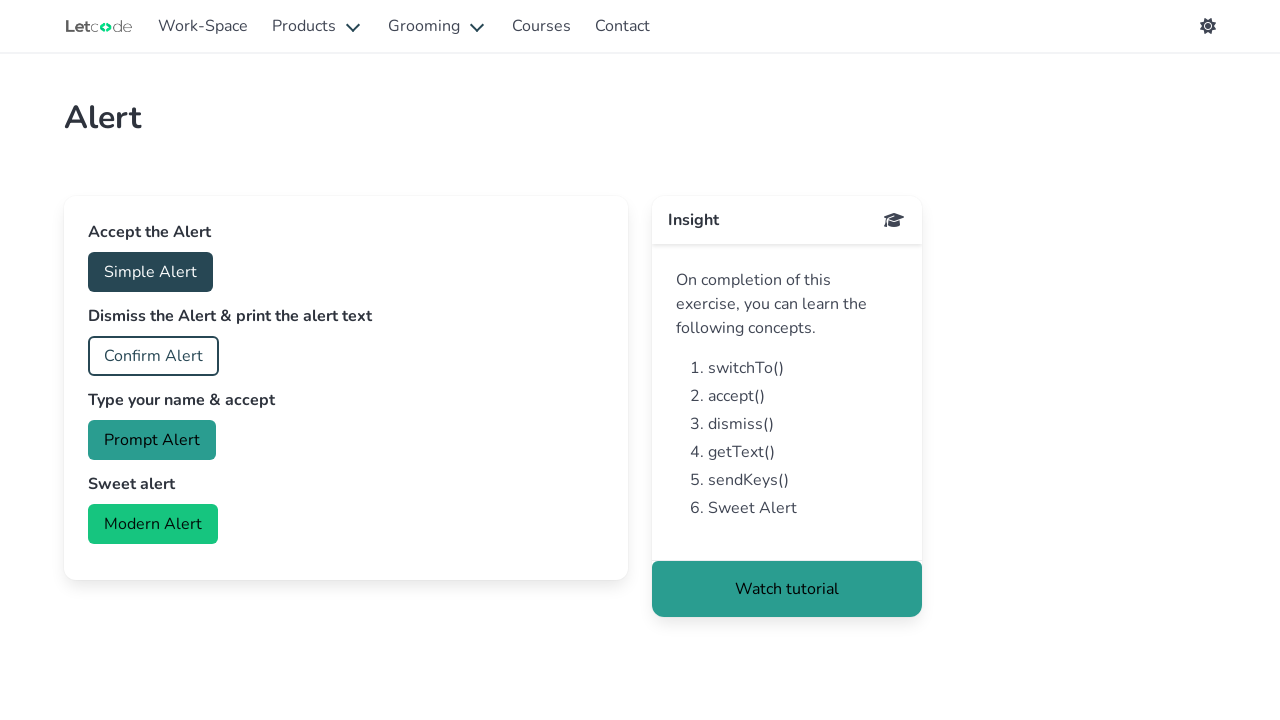